Tests web table functionality by calculating the sum of values in a specific column and verifying it matches the displayed total

Starting URL: https://www.rahulshettyacademy.com/AutomationPractice/

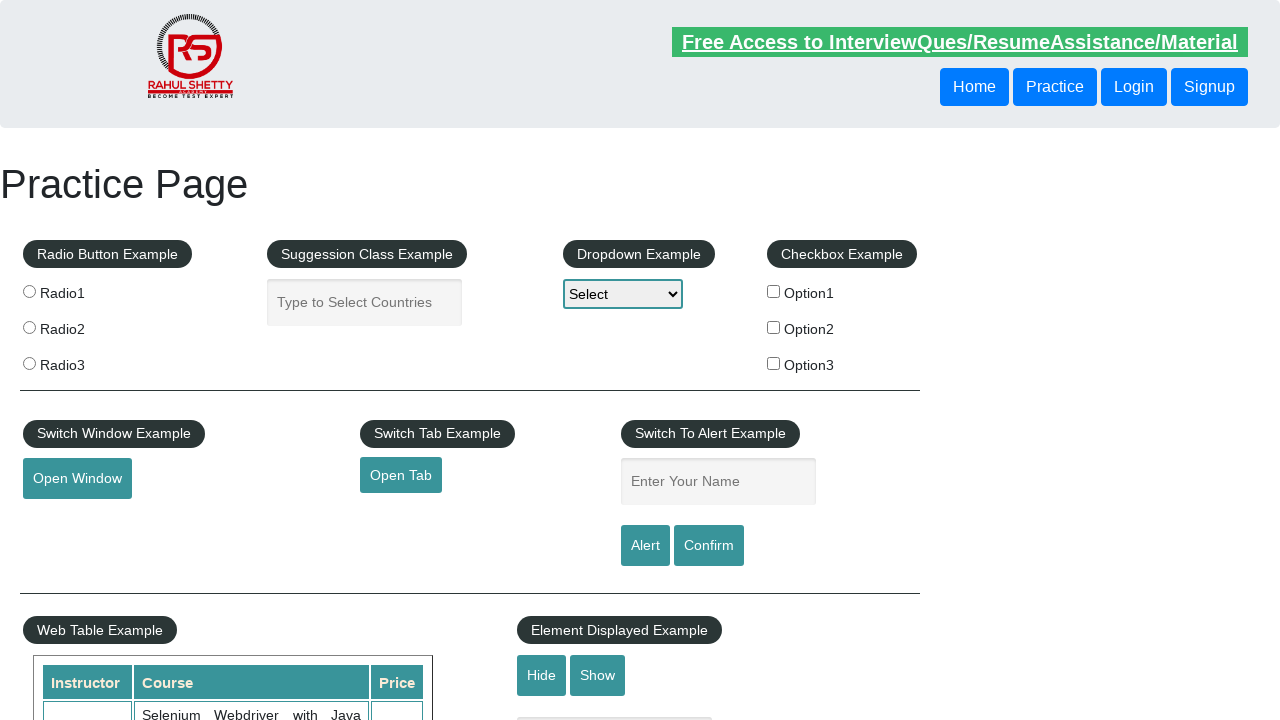

Retrieved all amount values from the 4th column of the web table
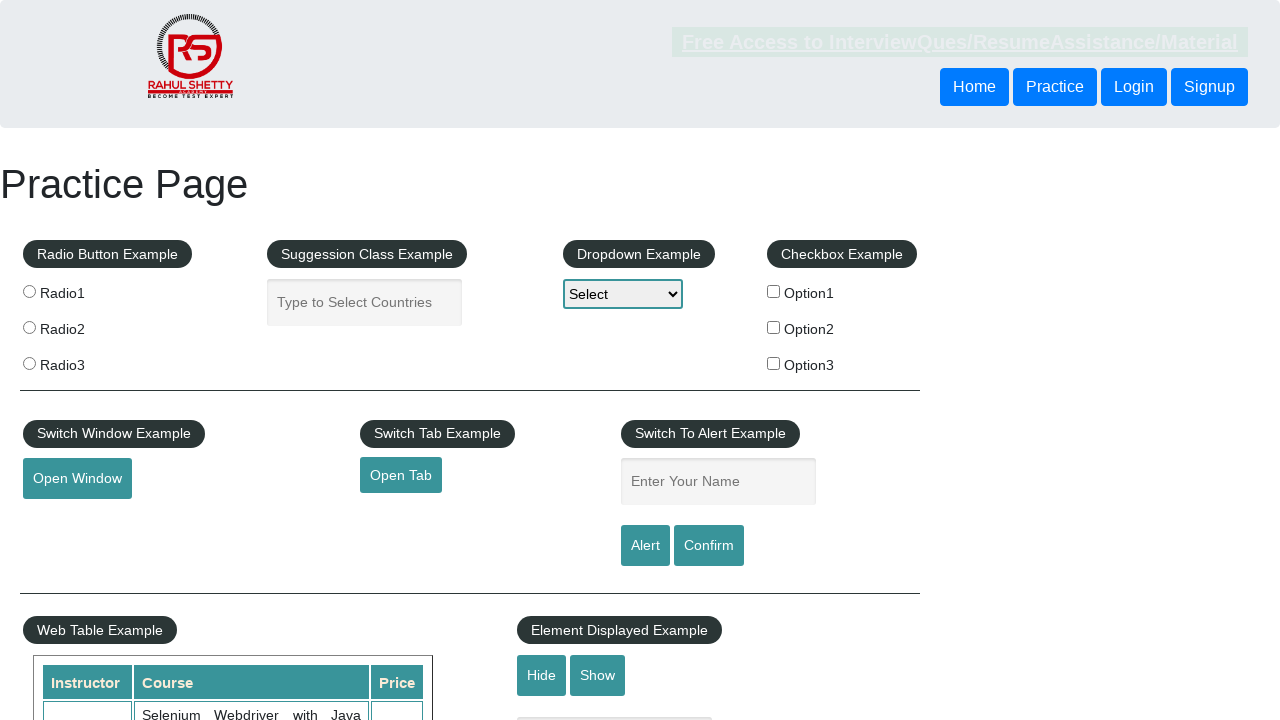

Calculated sum of all amounts: 296
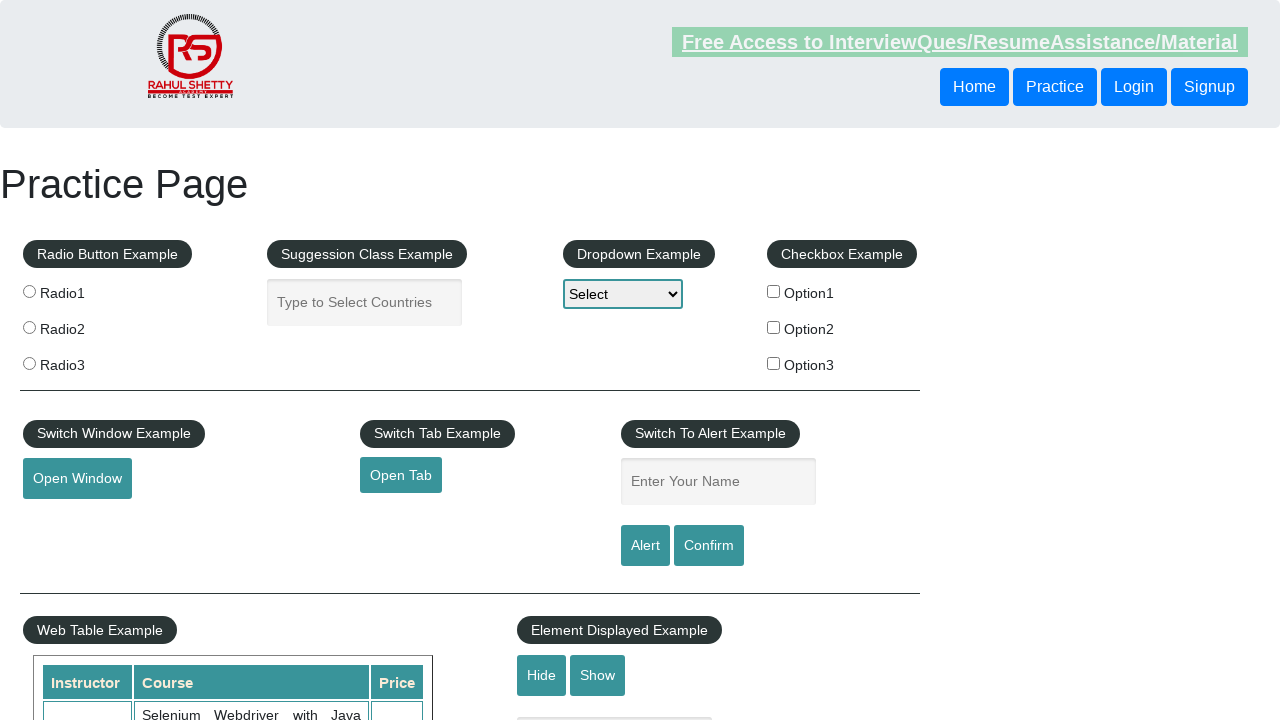

Retrieved the displayed total amount from the page
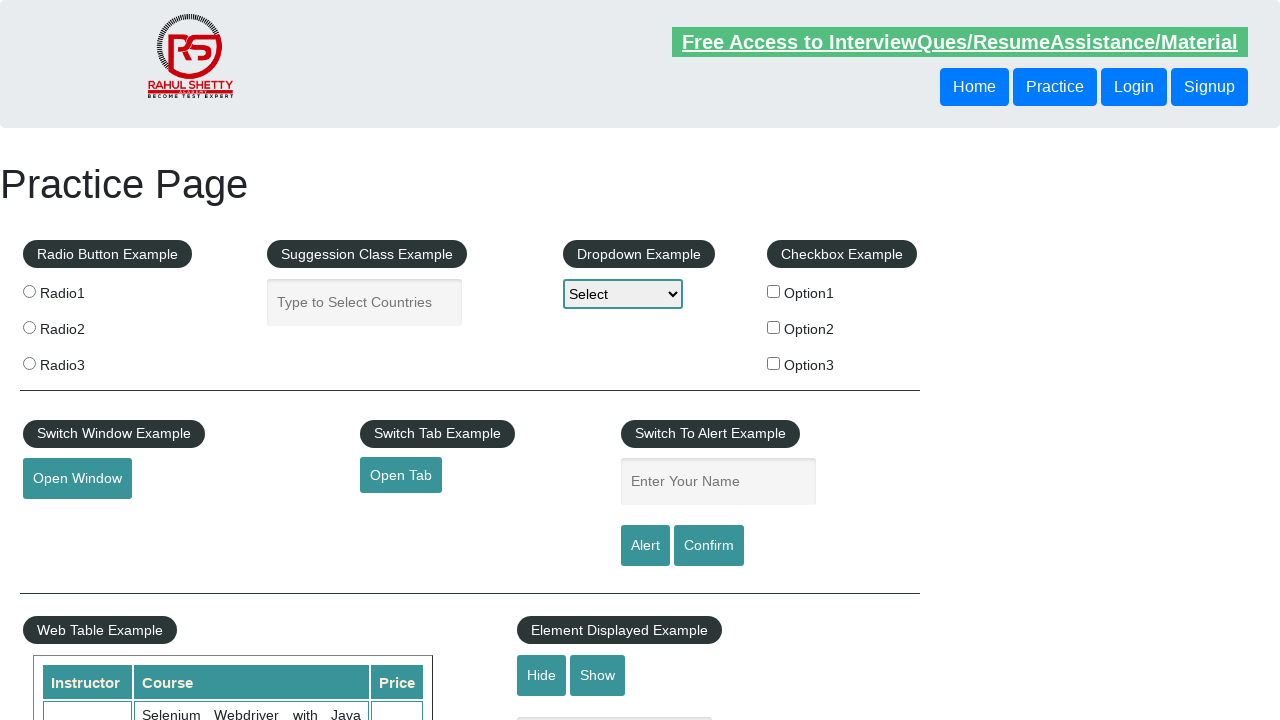

Extracted displayed sum value: 296
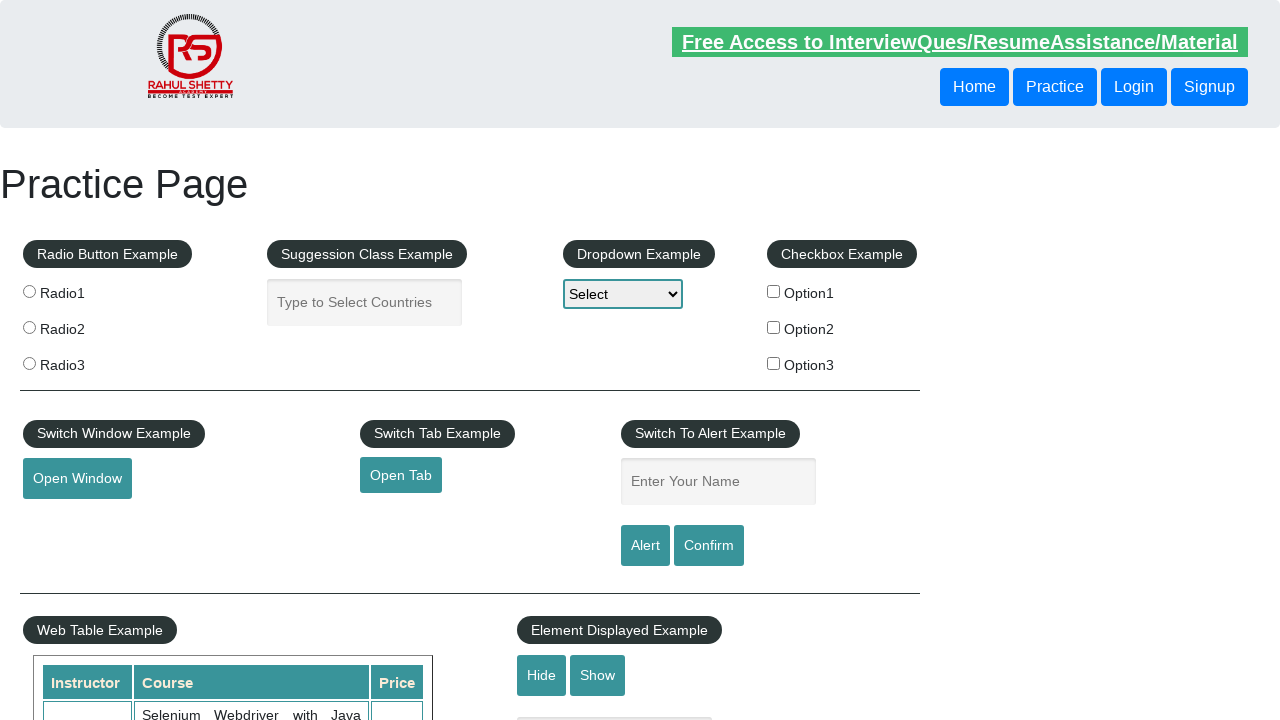

Verified that calculated sum (296) matches displayed total (296)
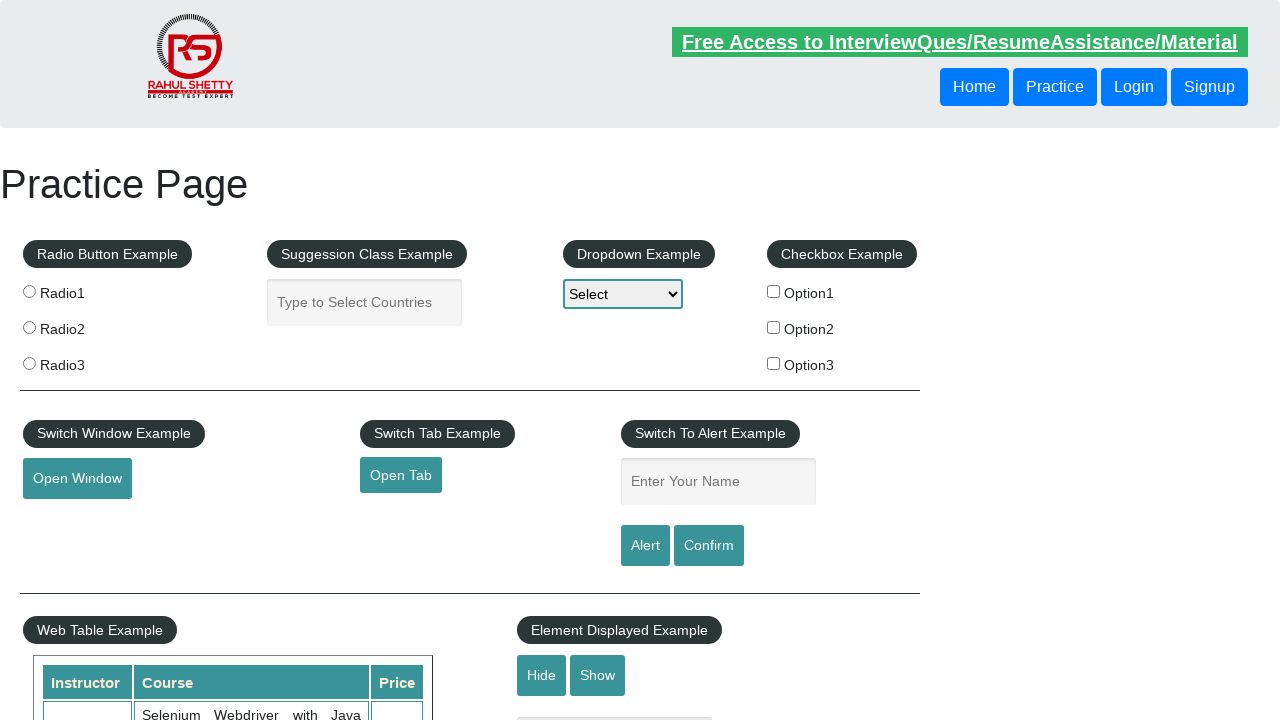

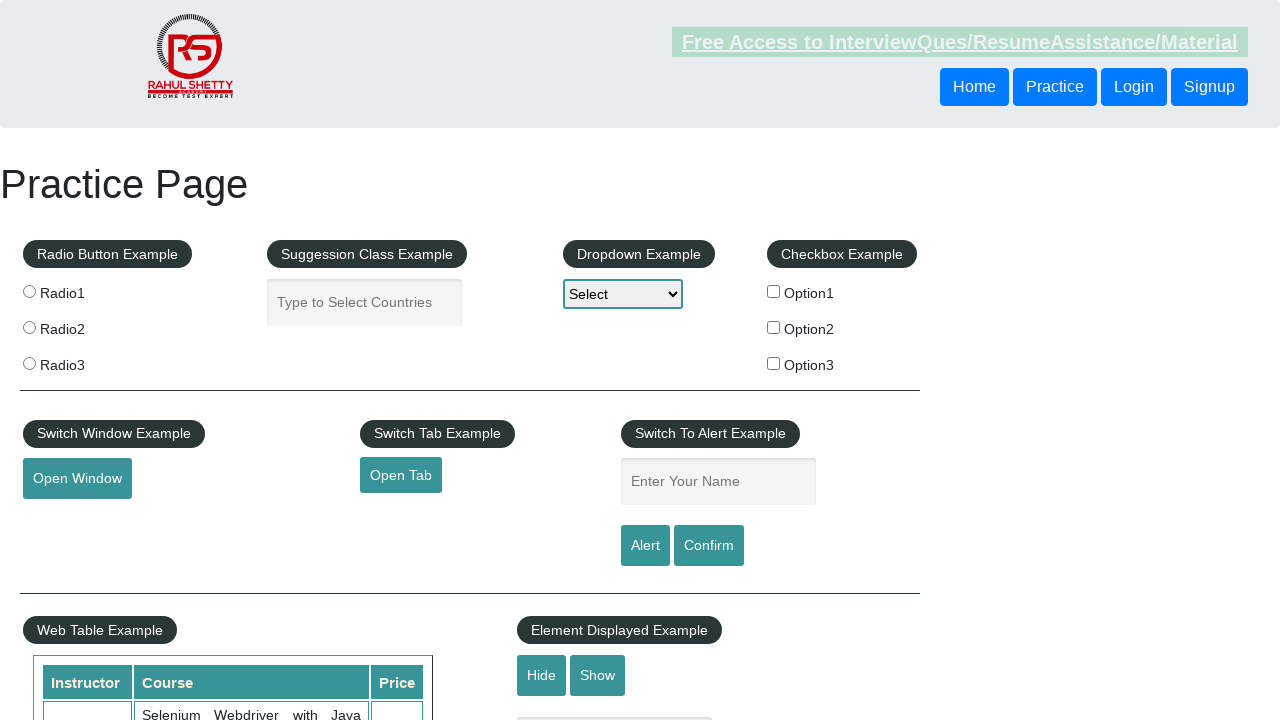